Tests window switching functionality by clicking a link that opens a new window, switching to it, and then closing it

Starting URL: http://omayo.blogspot.com/

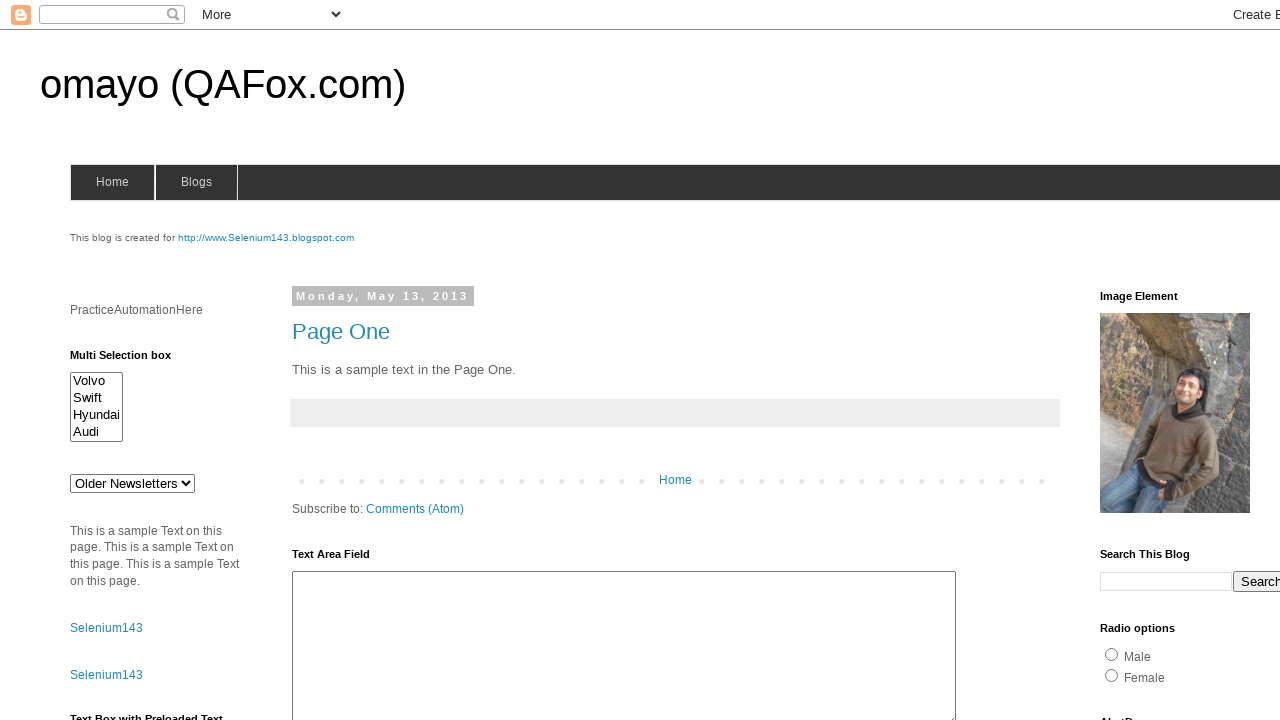

Clicked Blogger link to open new window at (753, 673) on a:has-text('Blogger')
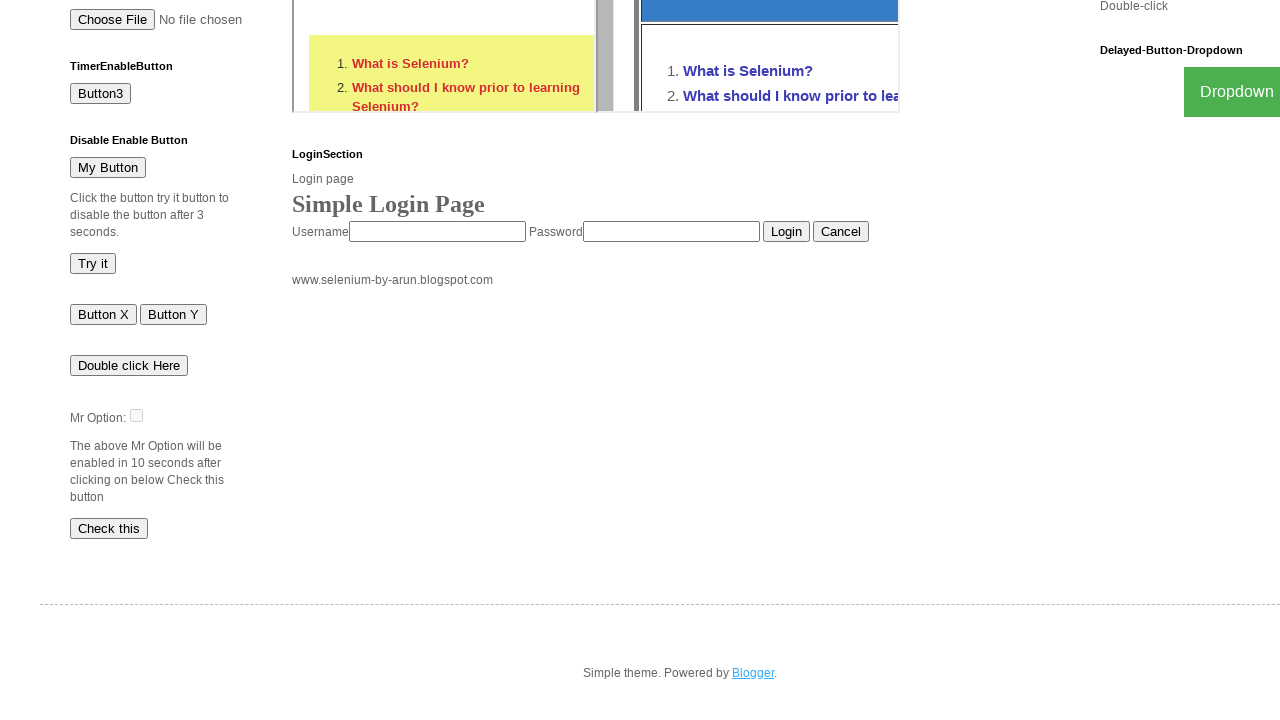

Captured new page opened from Blogger link
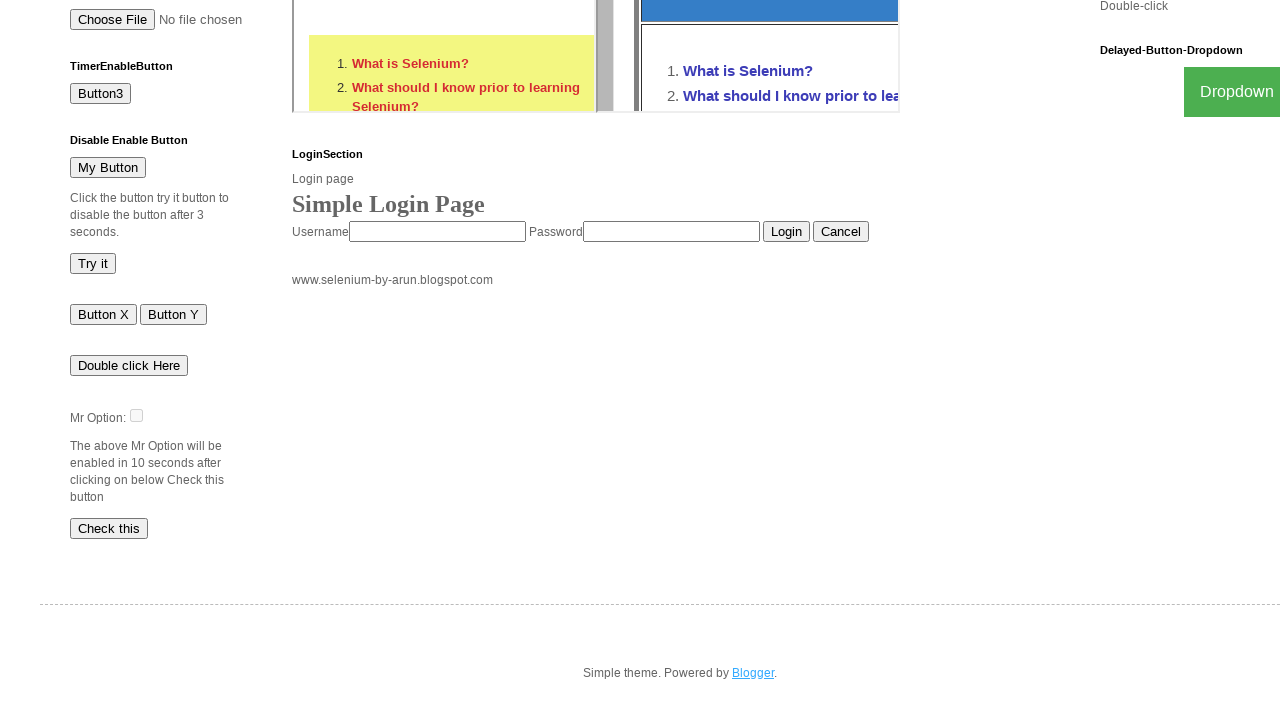

New page loaded and DOM content ready
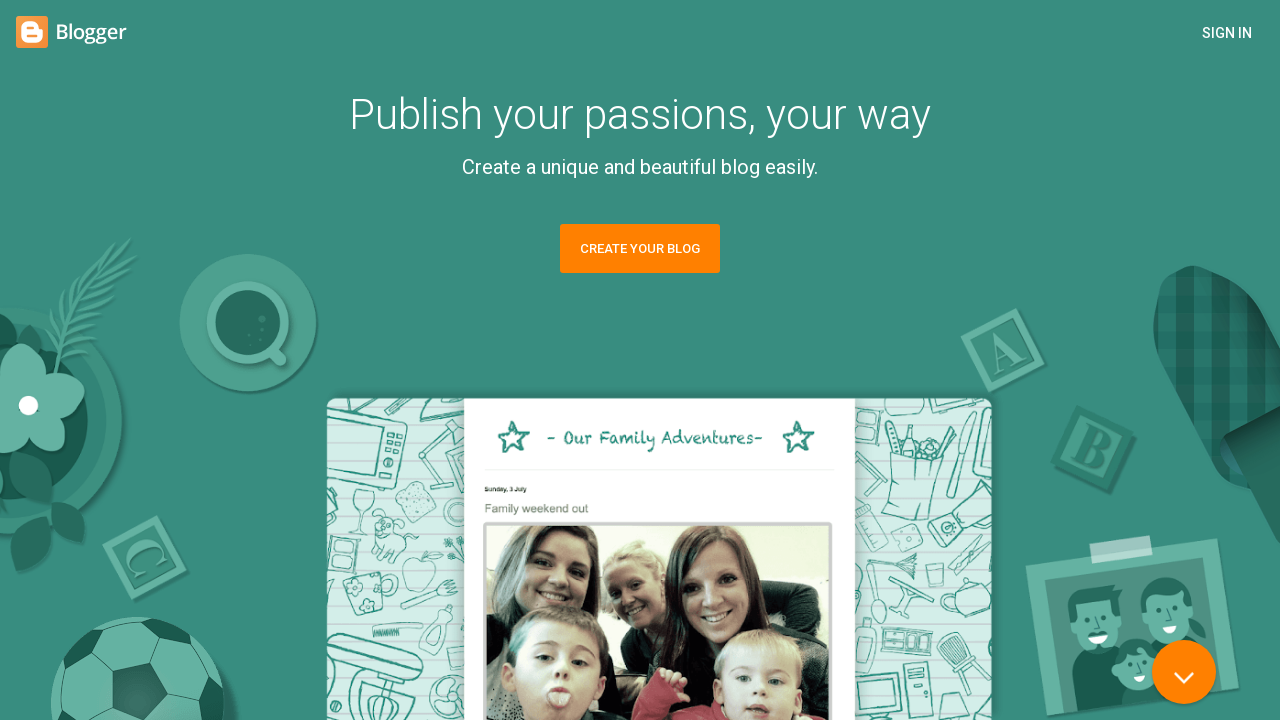

Closed the new window/tab
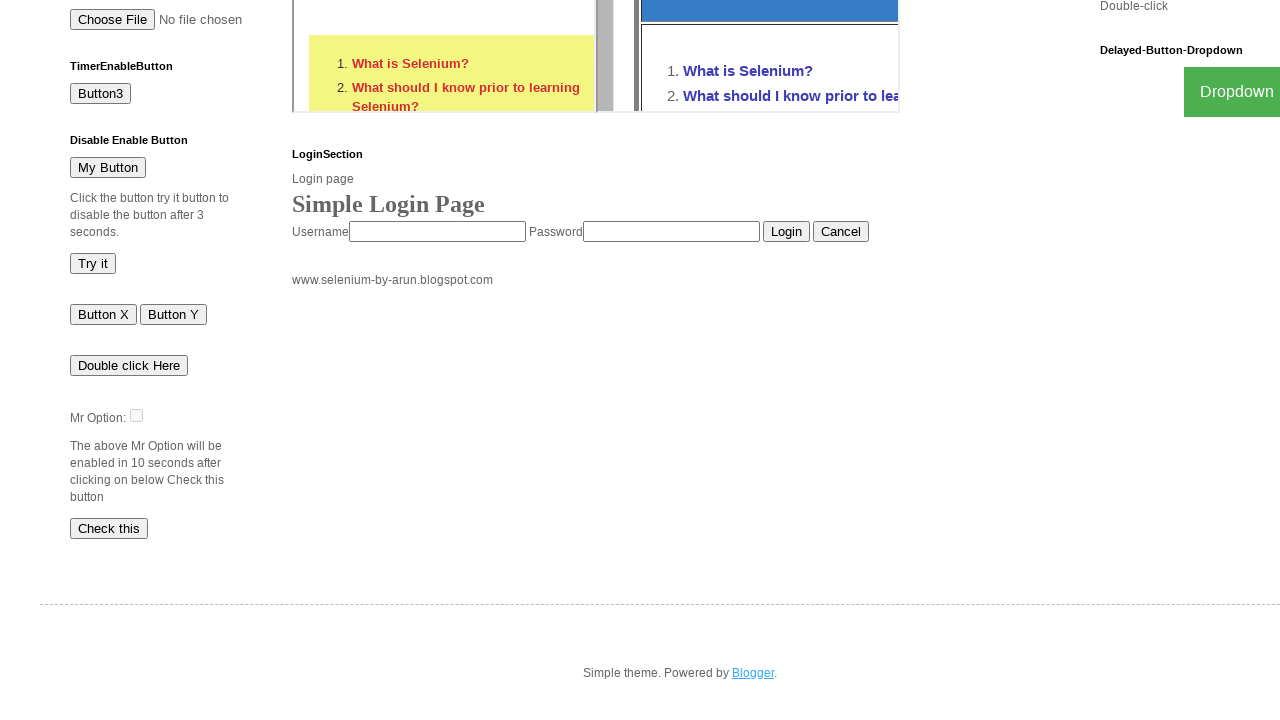

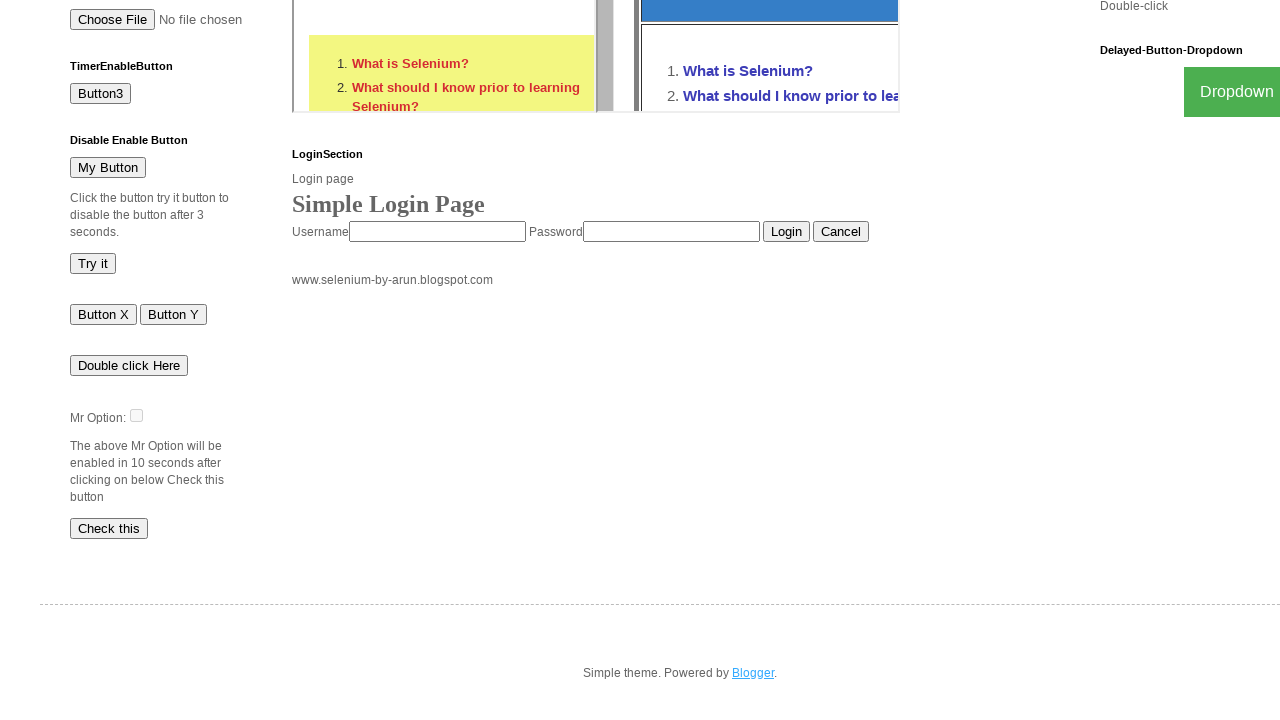